Tests dynamic form controls by enabling a text field, entering text, and then disabling it

Starting URL: http://the-internet.herokuapp.com/dynamic_controls

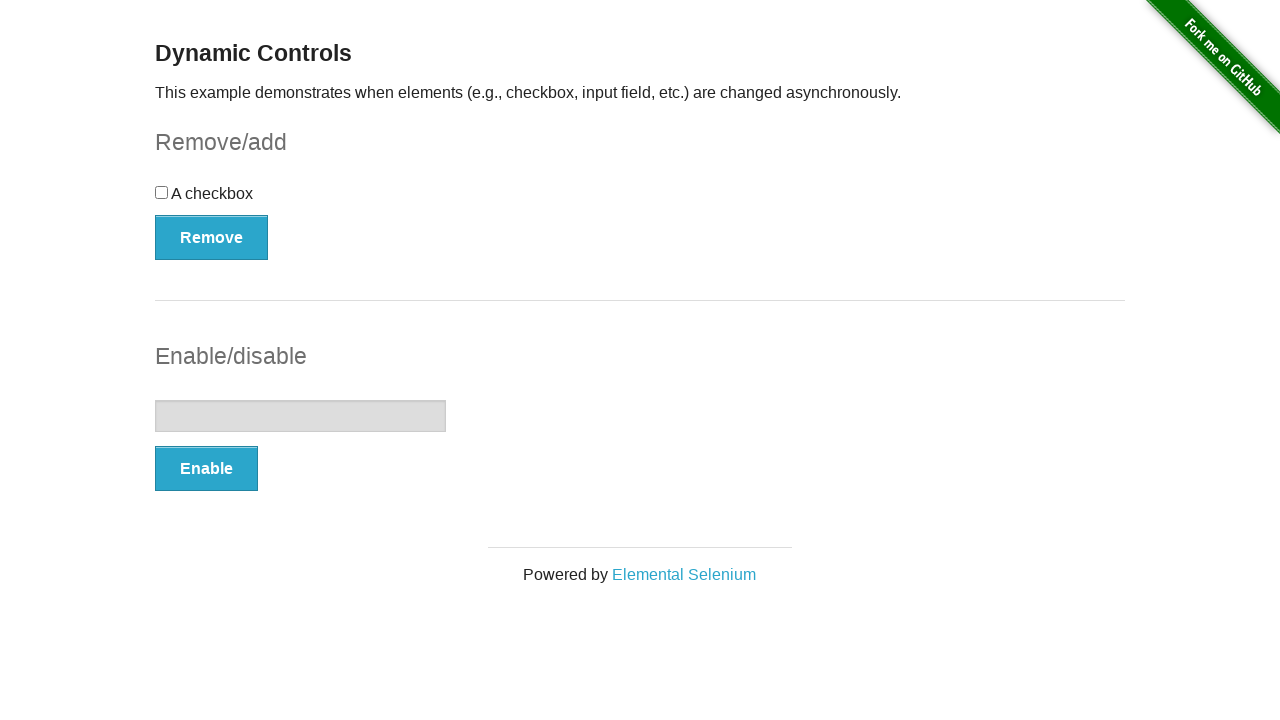

Clicked Enable button to enable the text field at (206, 469) on button:has-text('Enable')
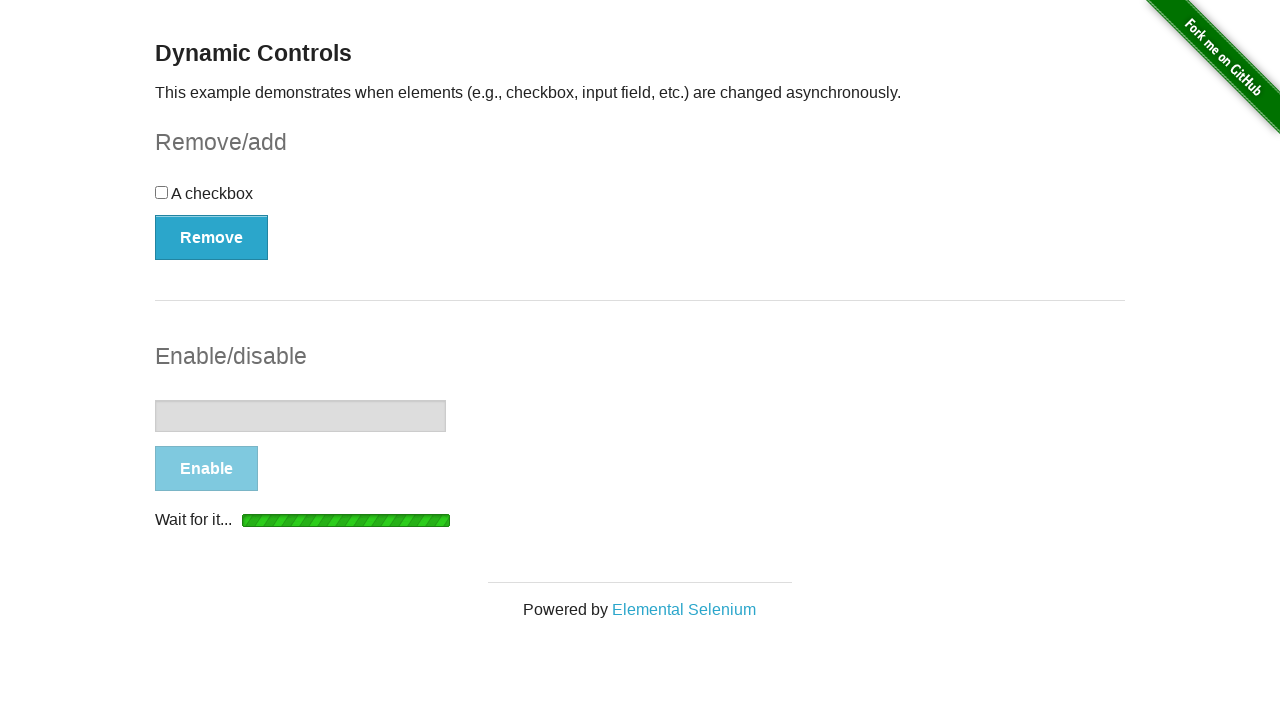

Confirmed text field is enabled by verifying success message
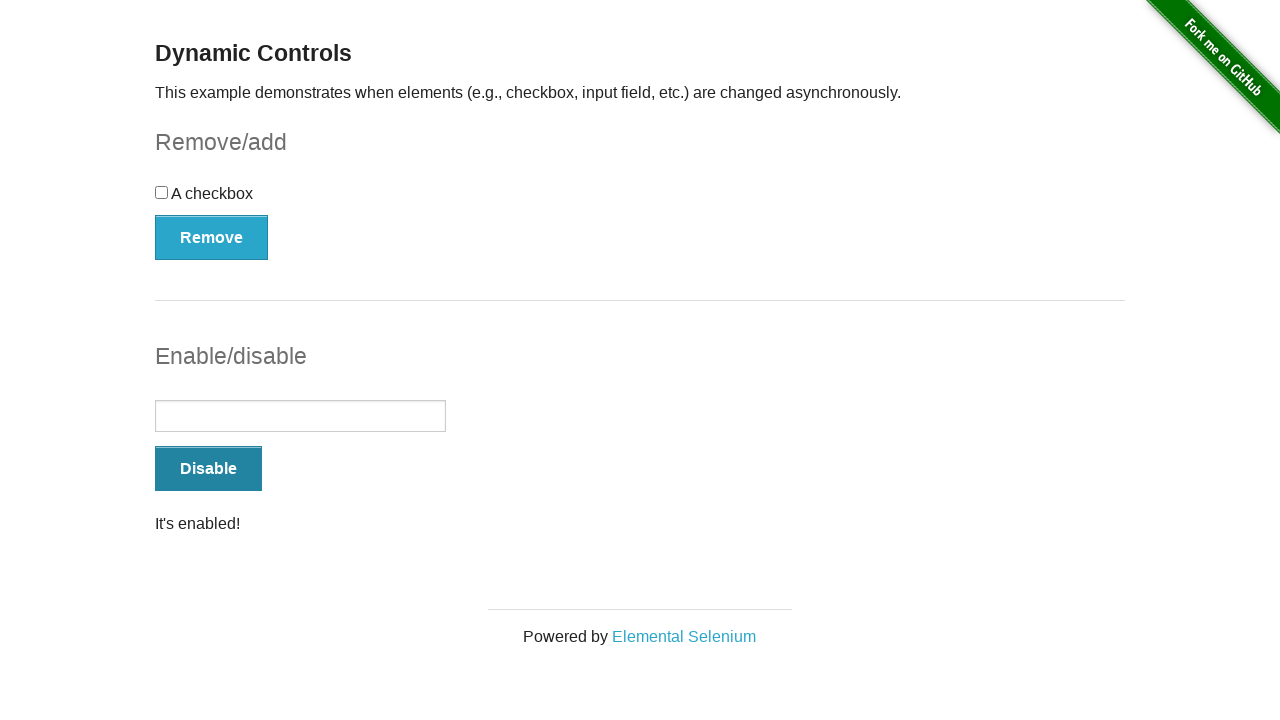

Entered 'Test' into the enabled text field on input[type='text']
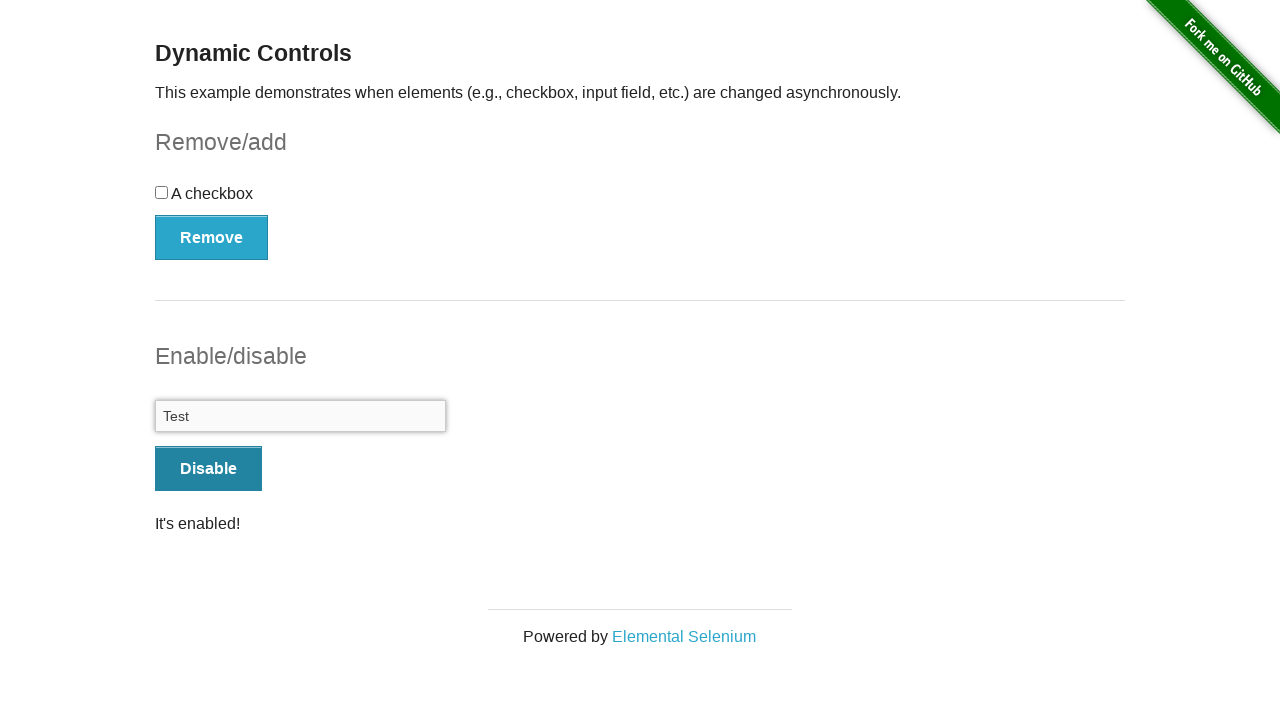

Clicked Disable button to disable the text field at (208, 469) on button:has-text('Disable')
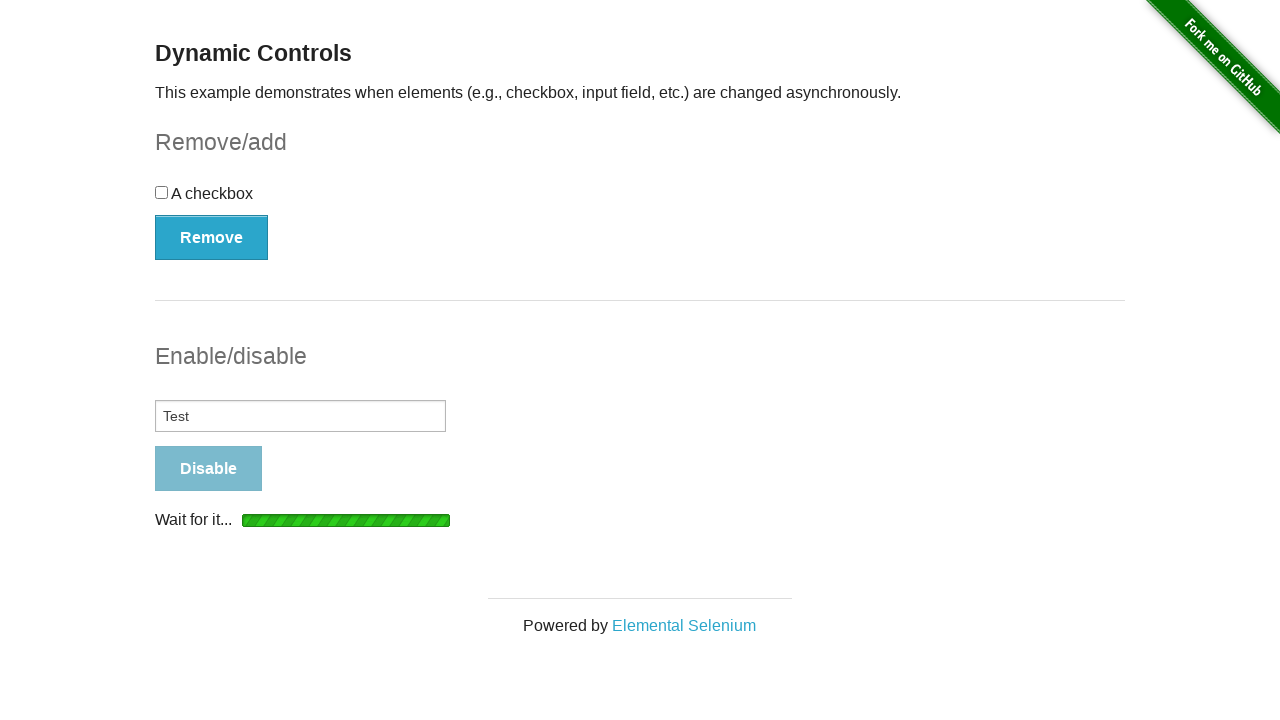

Confirmed text field is disabled by verifying disabled message
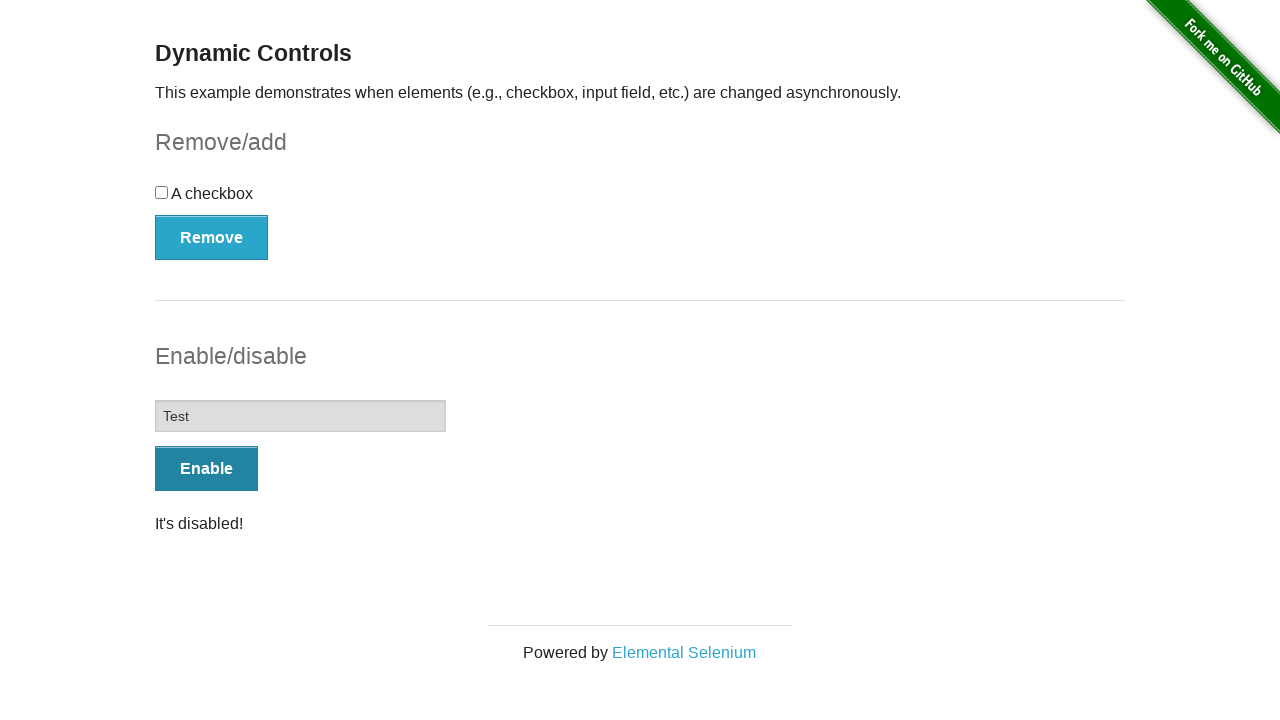

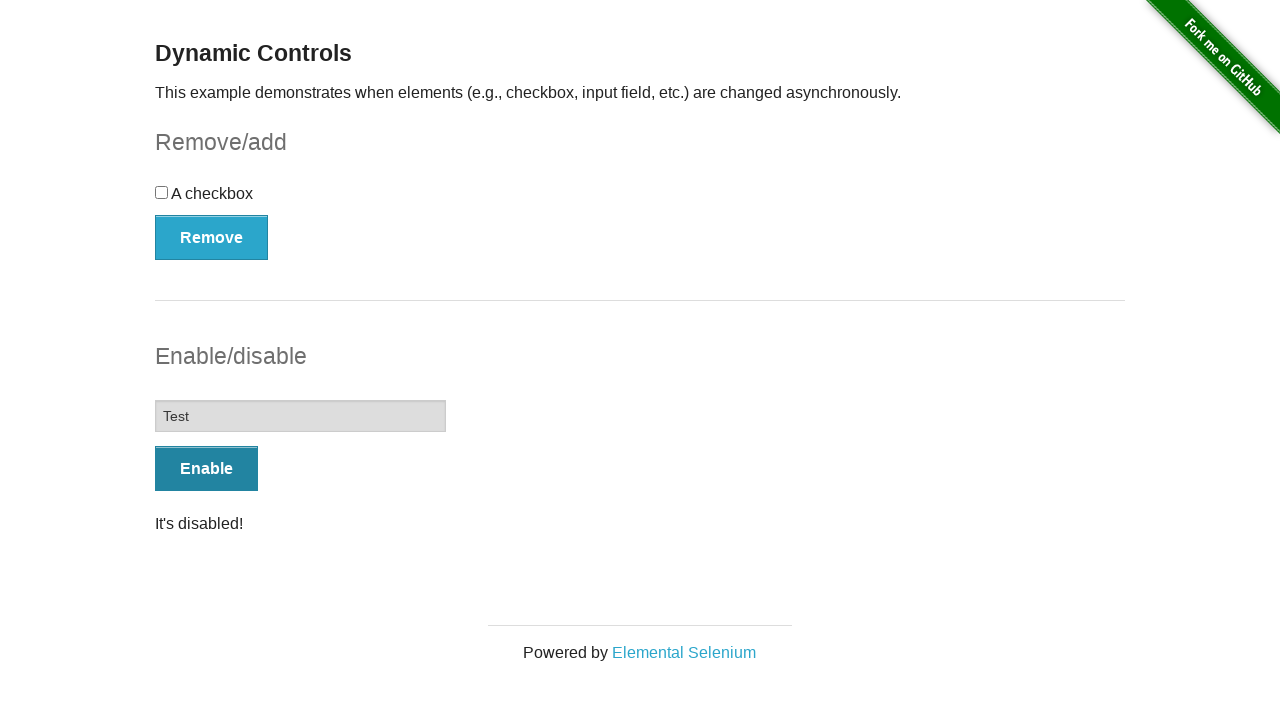